Tests radio button functionality on the US Digital Government Design System page by clicking on a historical figure radio button option and verifying the interaction.

Starting URL: https://designsystem.digital.gov/components/radio-buttons/

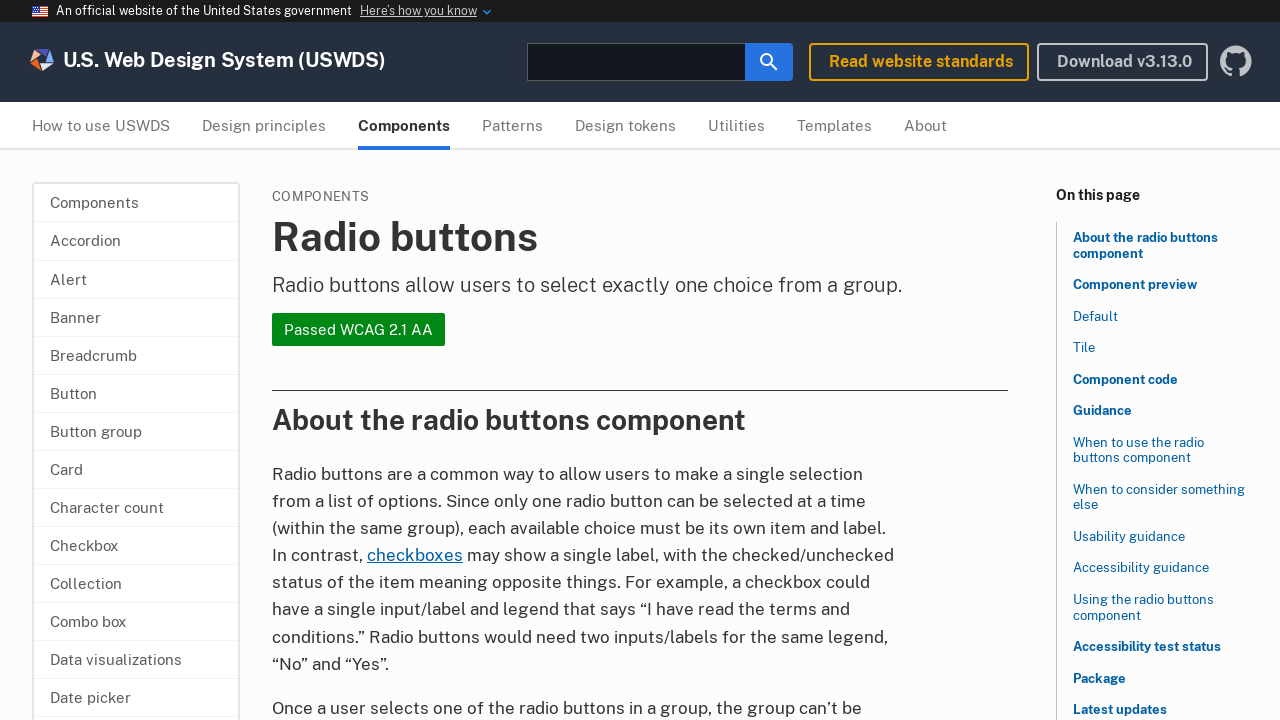

Clicked on the Douglass historical figure radio button label at (378, 361) on label[for='historical-douglass']
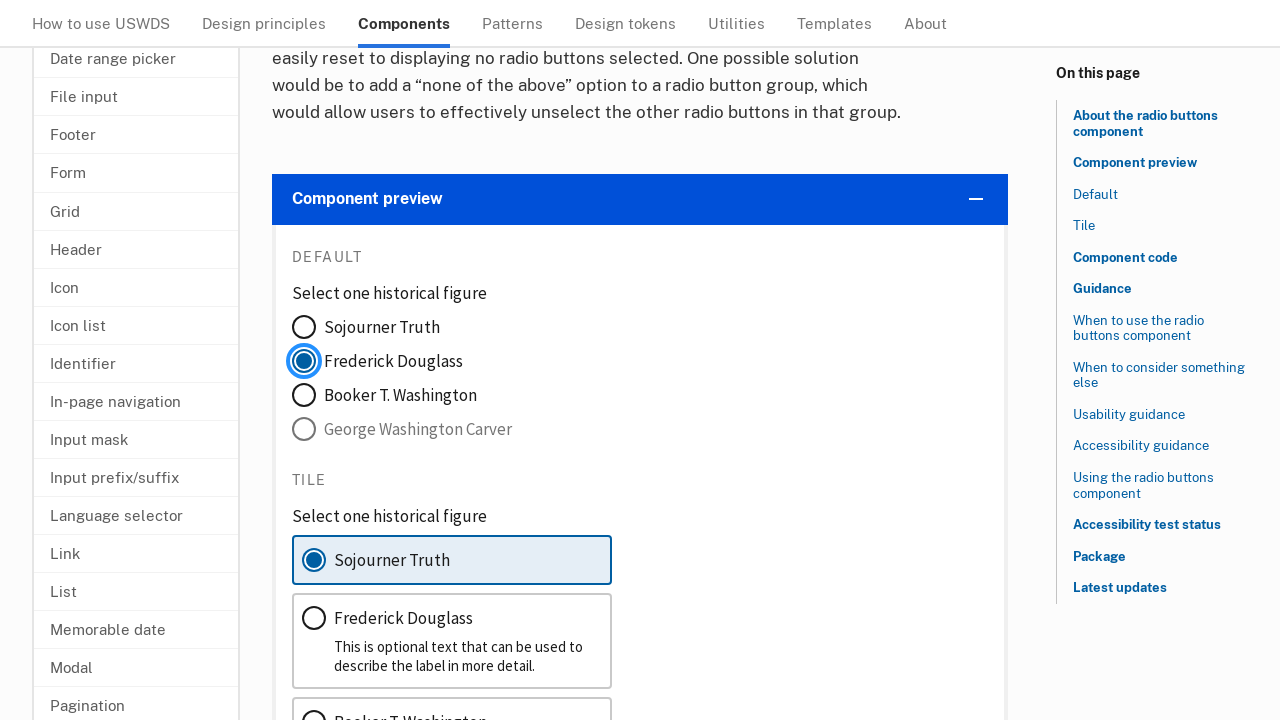

Located the Douglass radio button element
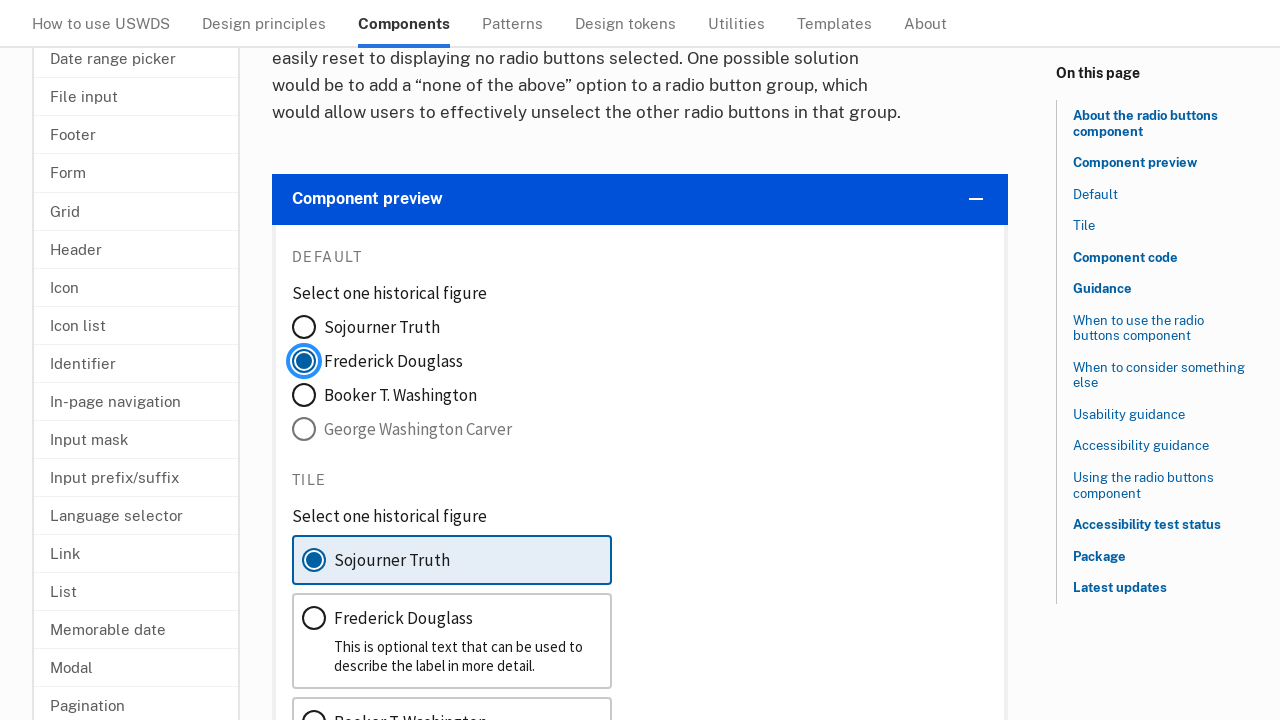

Verified the radio button is visible
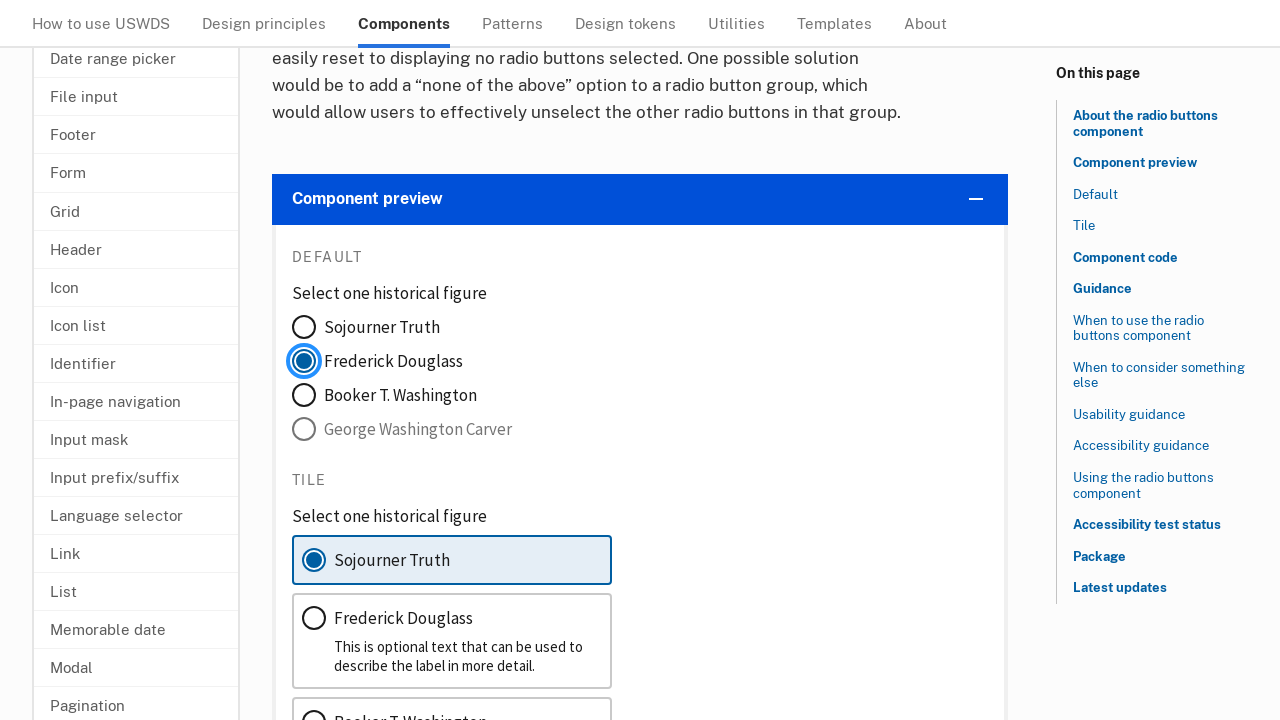

Confirmed the radio button is checked after clicking
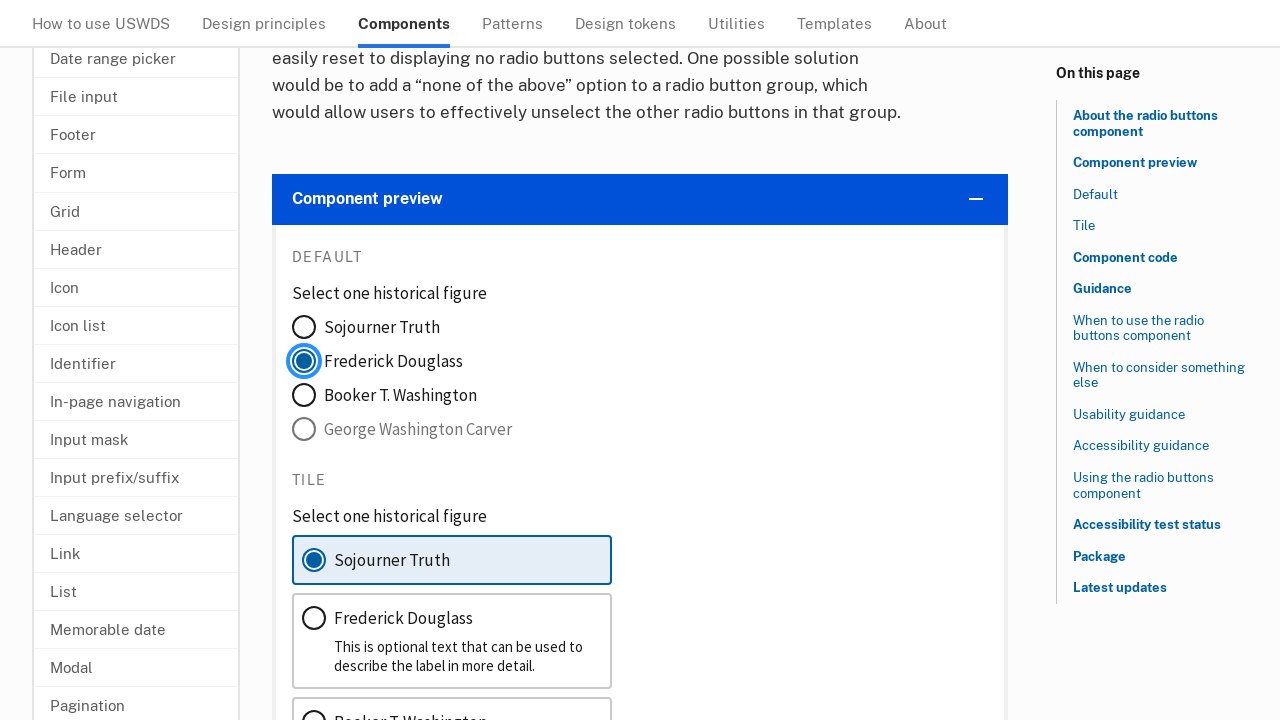

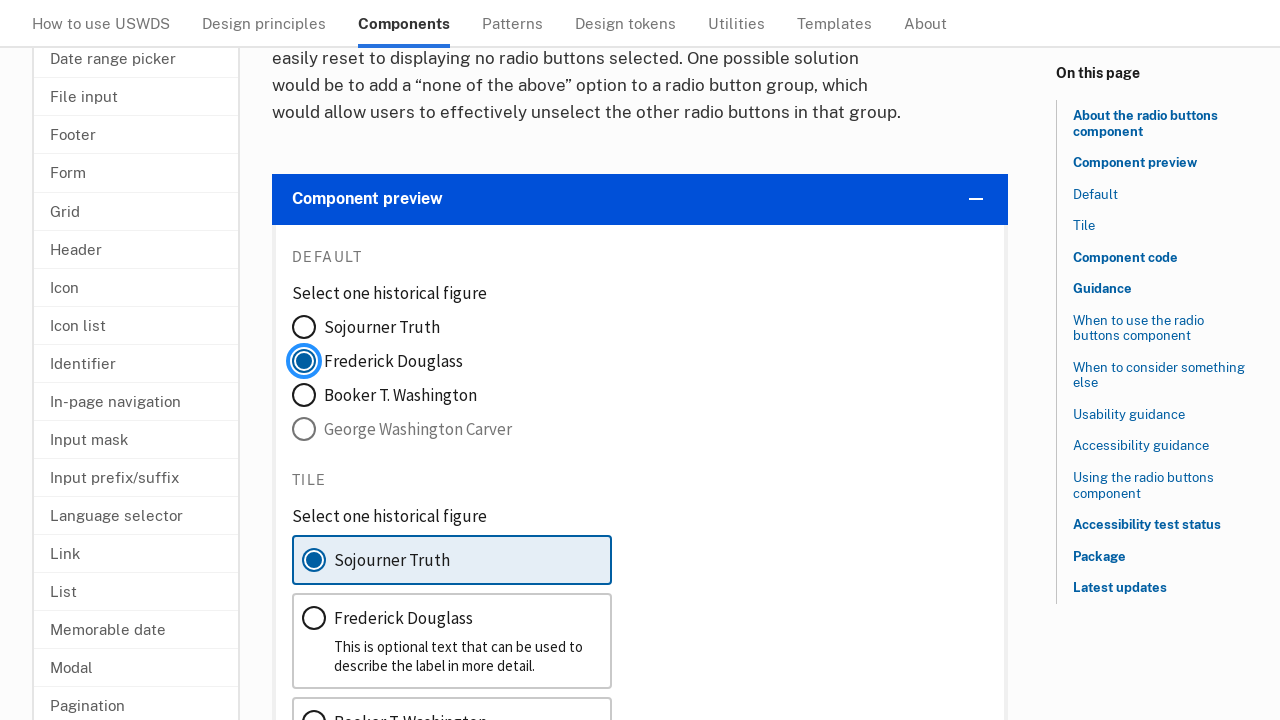